Tests that no JavaScript console errors occur after clicking each star rating.

Starting URL: https://qaplayground.dev/apps/rating/

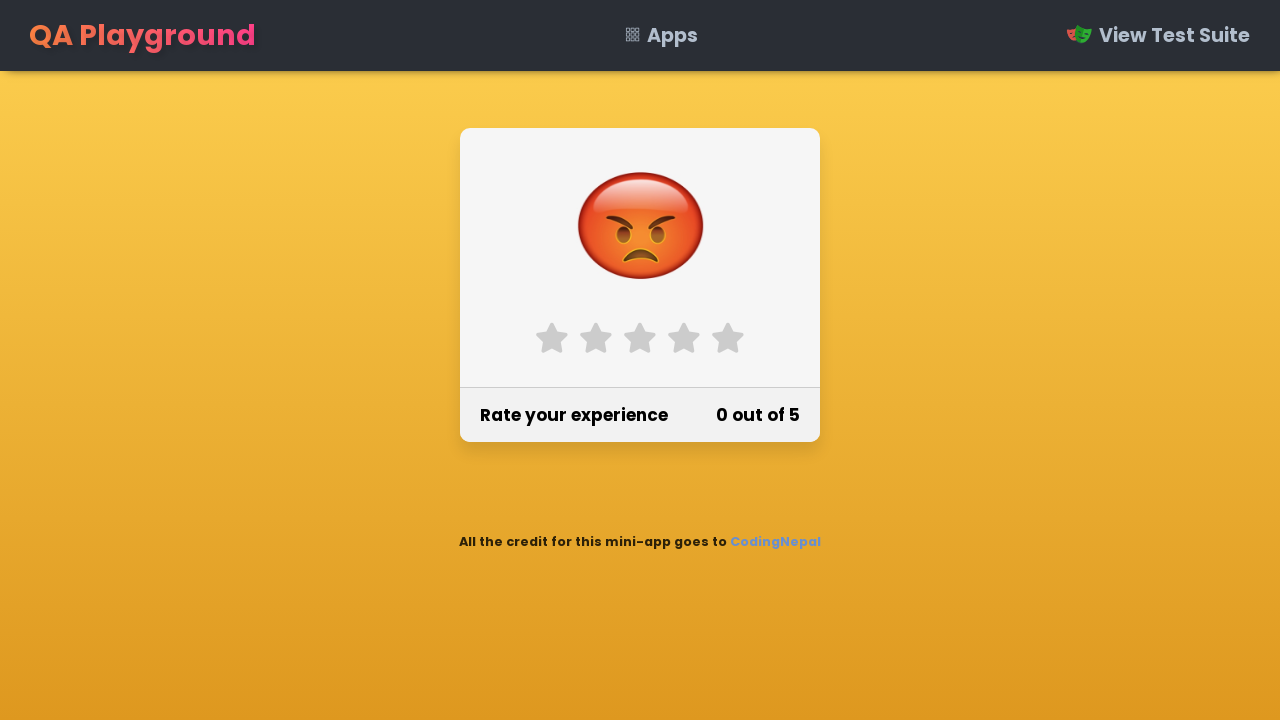

Set up console error listener
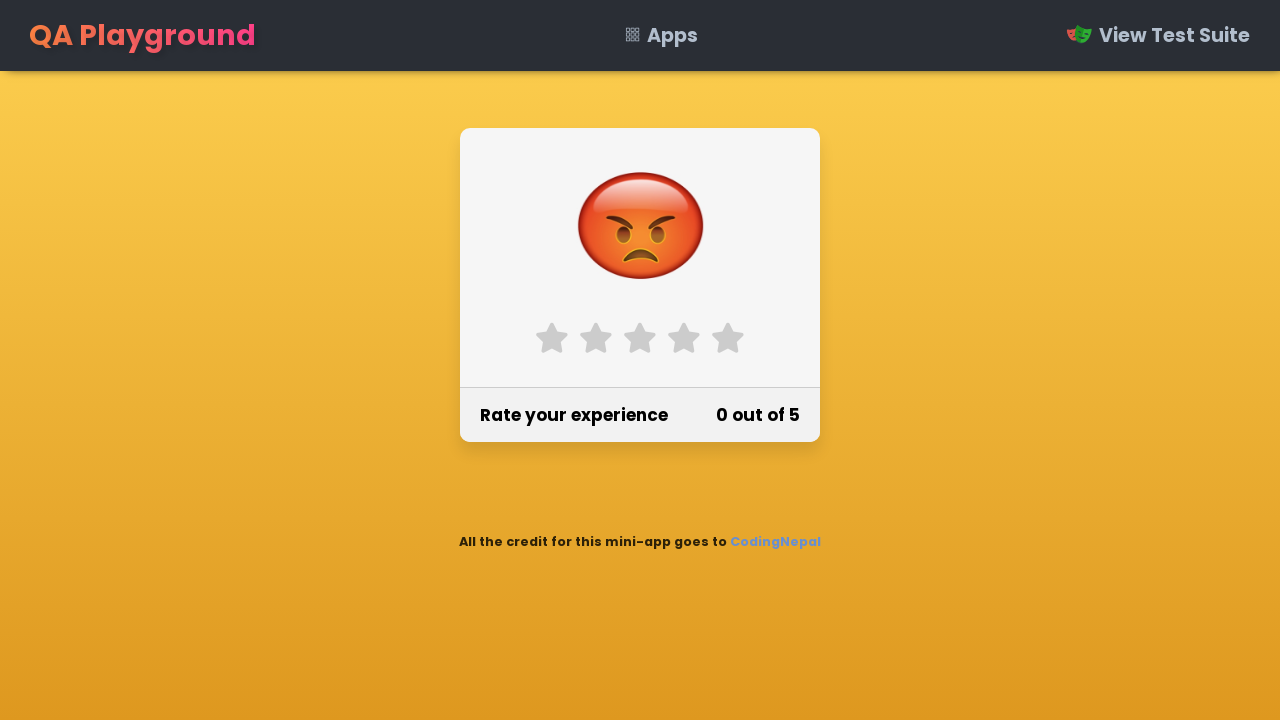

Clicked star 1 rating at (552, 338) on label[for='star-1']
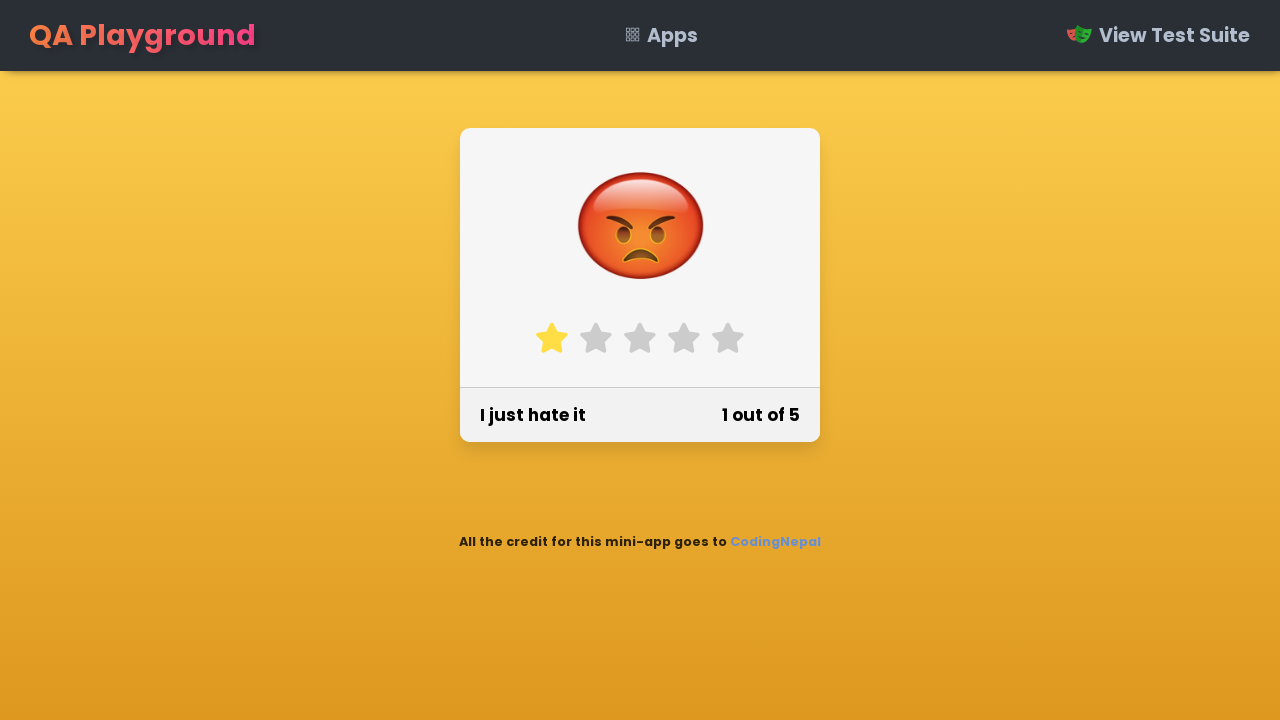

Verified no JS errors after clicking star 1
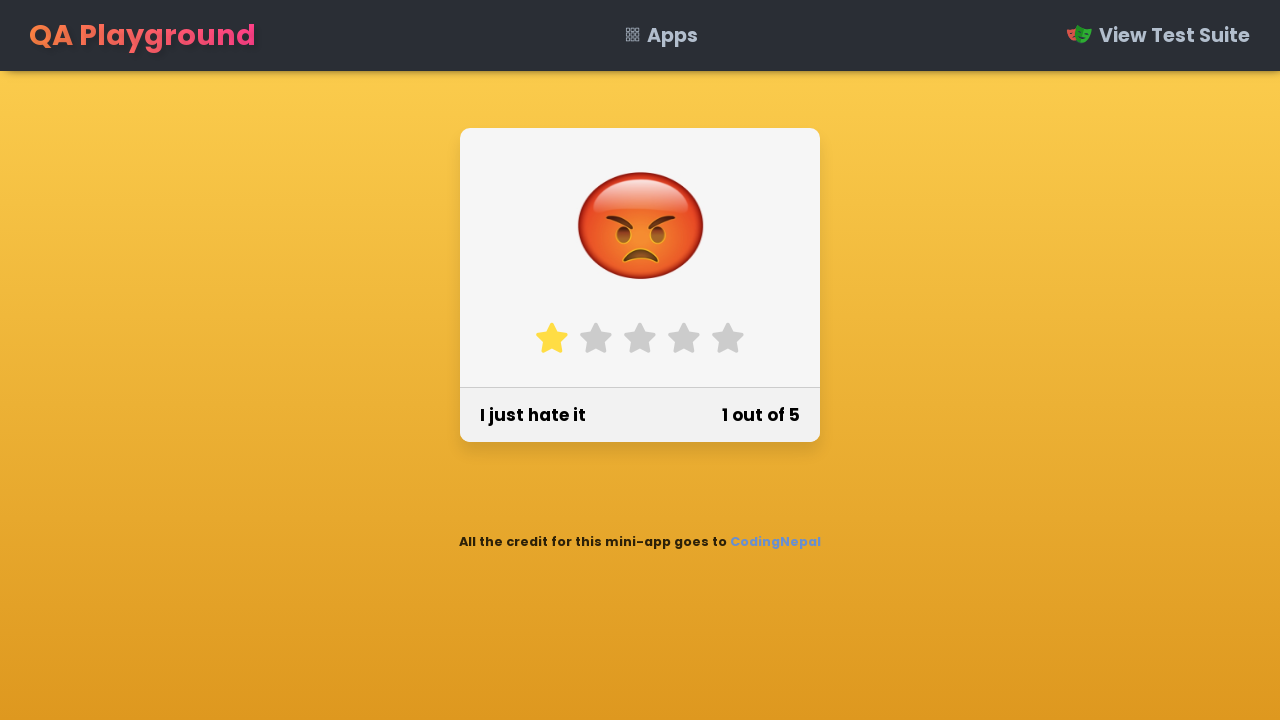

Clicked star 2 rating at (596, 338) on label[for='star-2']
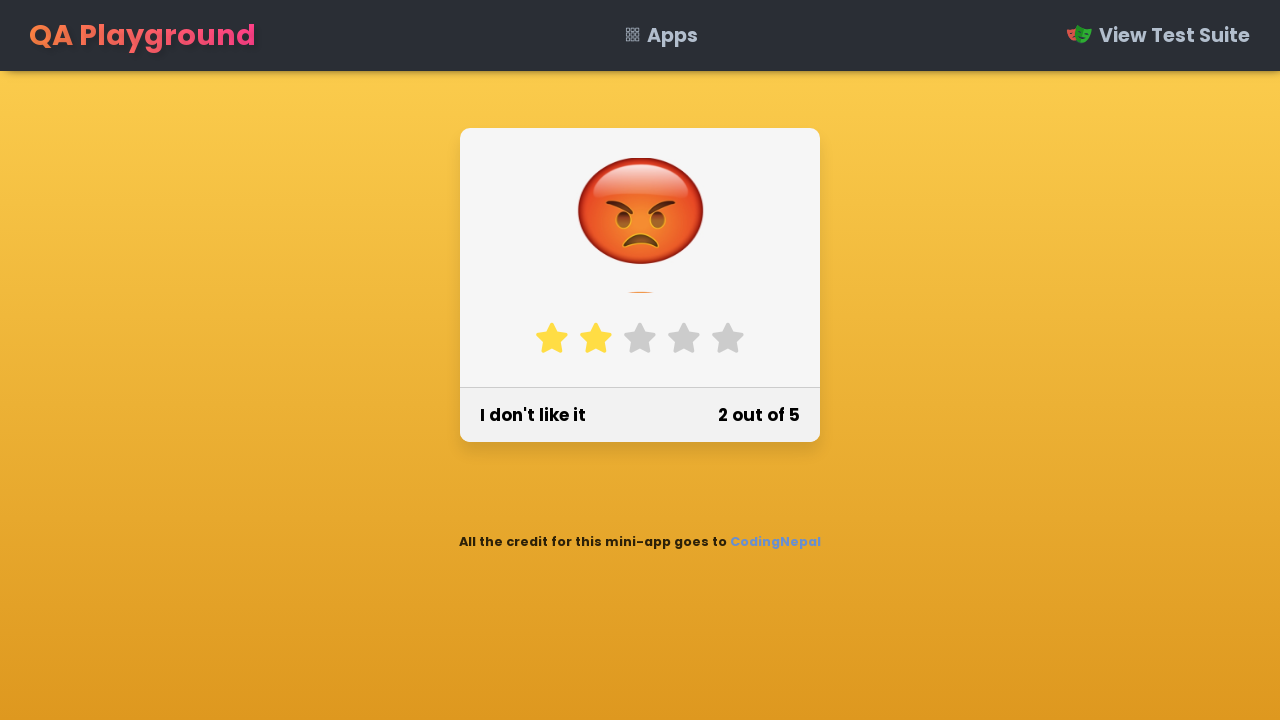

Verified no JS errors after clicking star 2
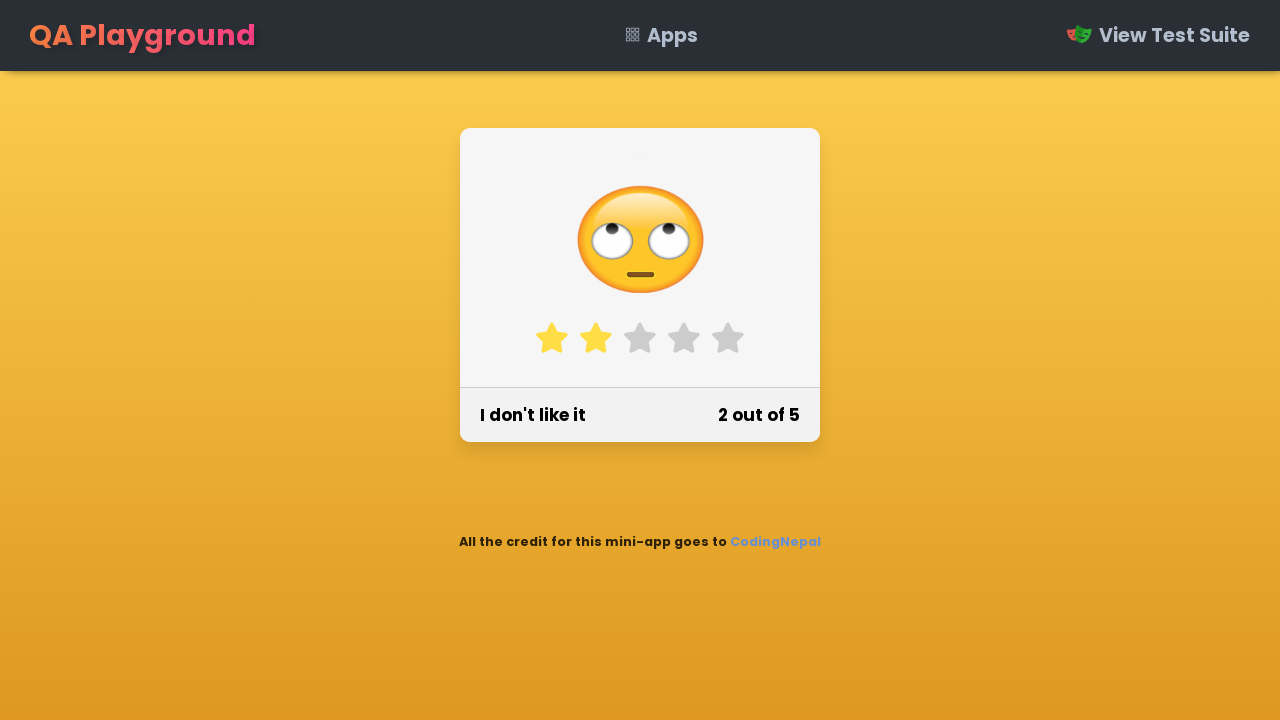

Clicked star 3 rating at (640, 338) on label[for='star-3']
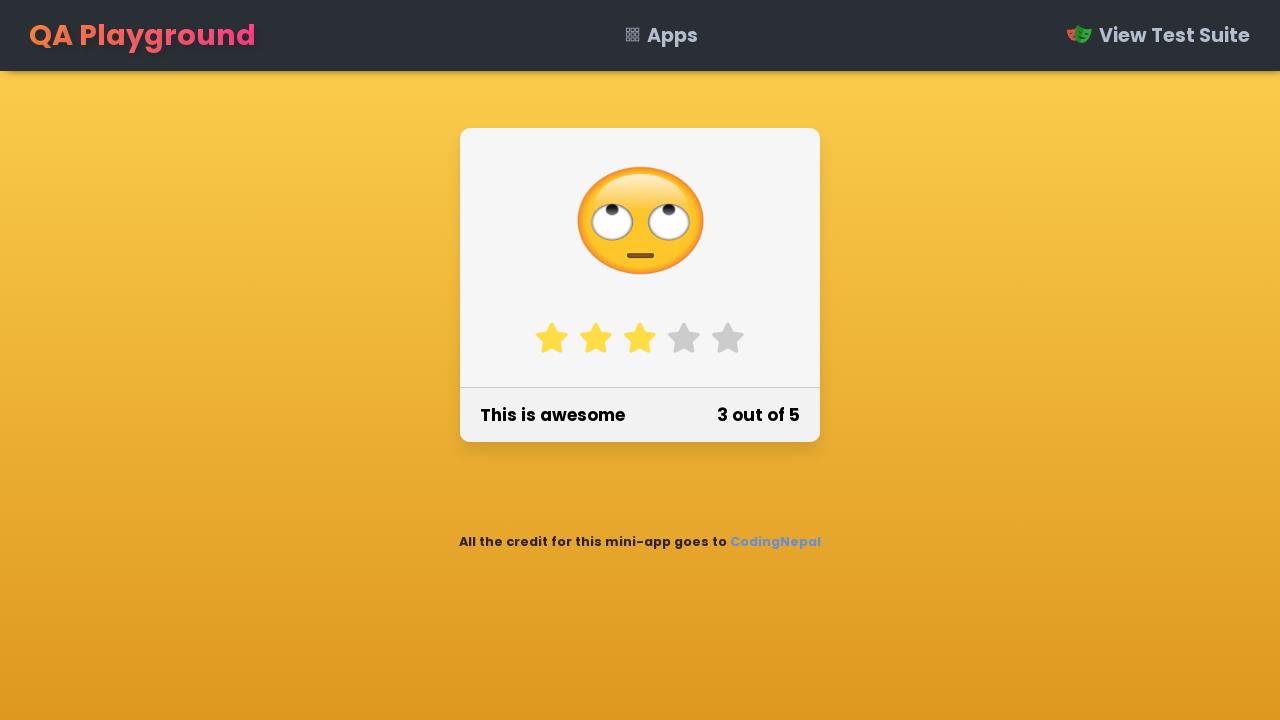

Verified no JS errors after clicking star 3
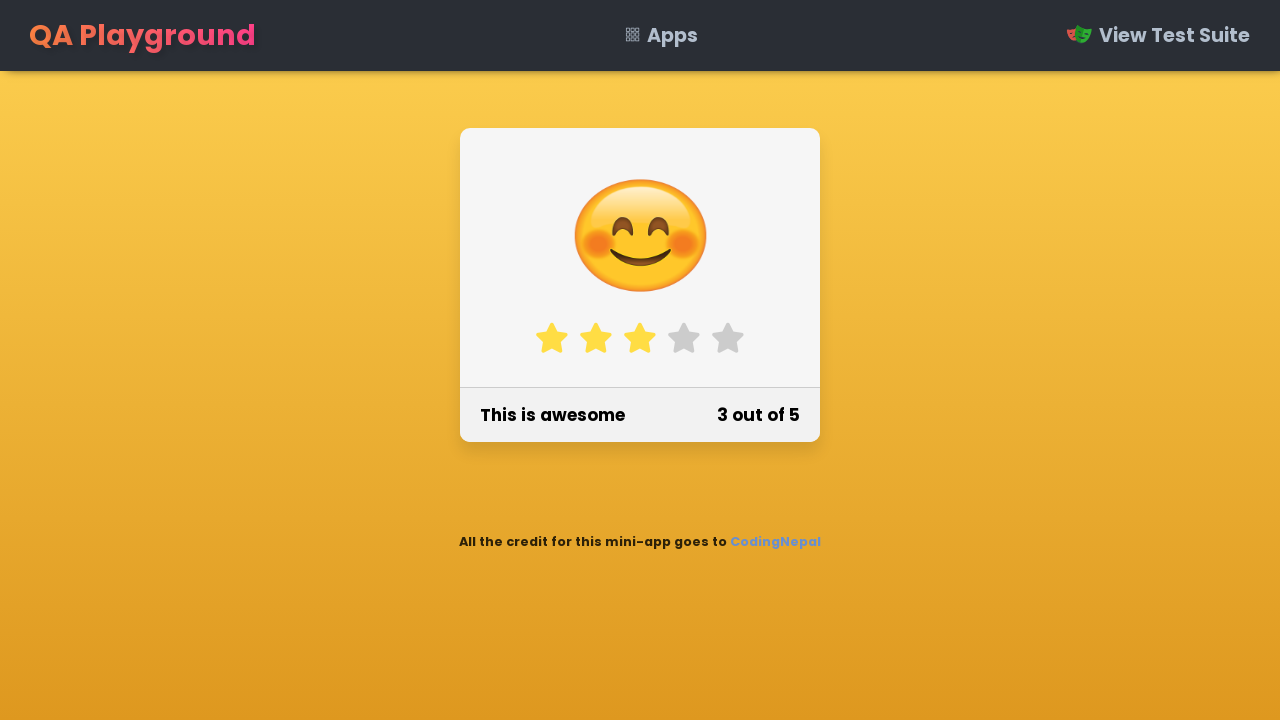

Clicked star 4 rating at (684, 338) on label[for='star-4']
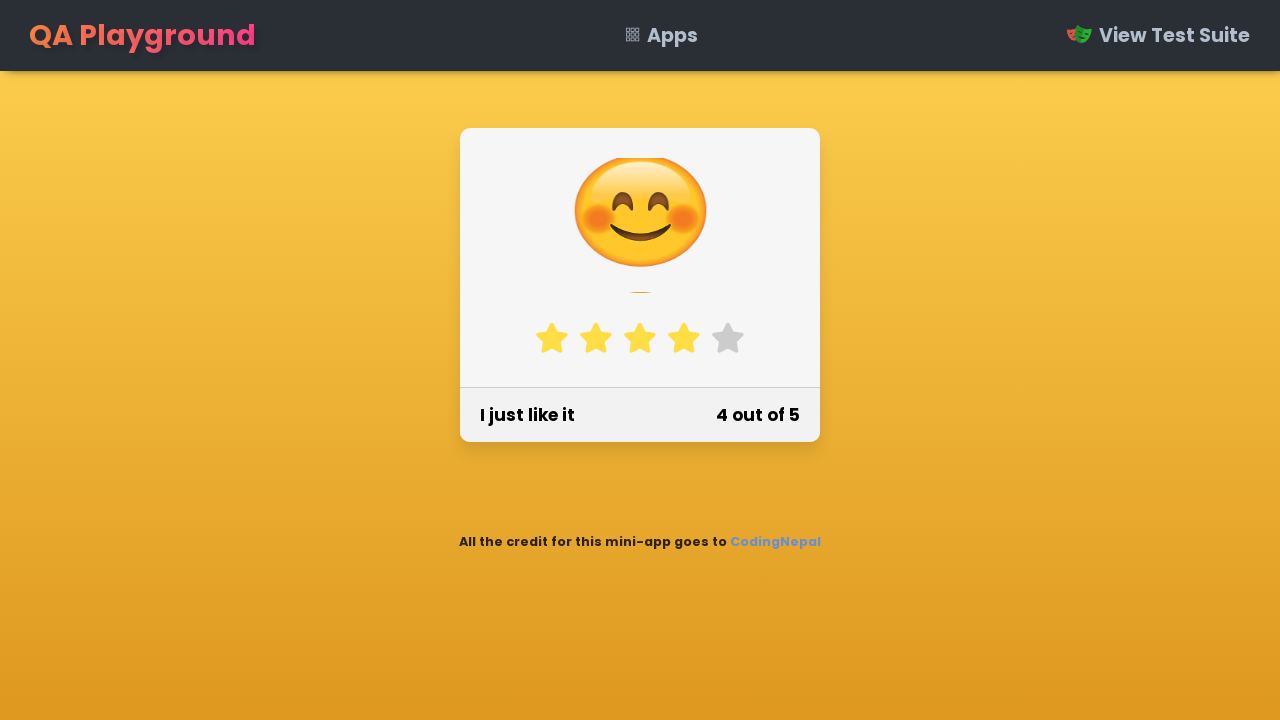

Verified no JS errors after clicking star 4
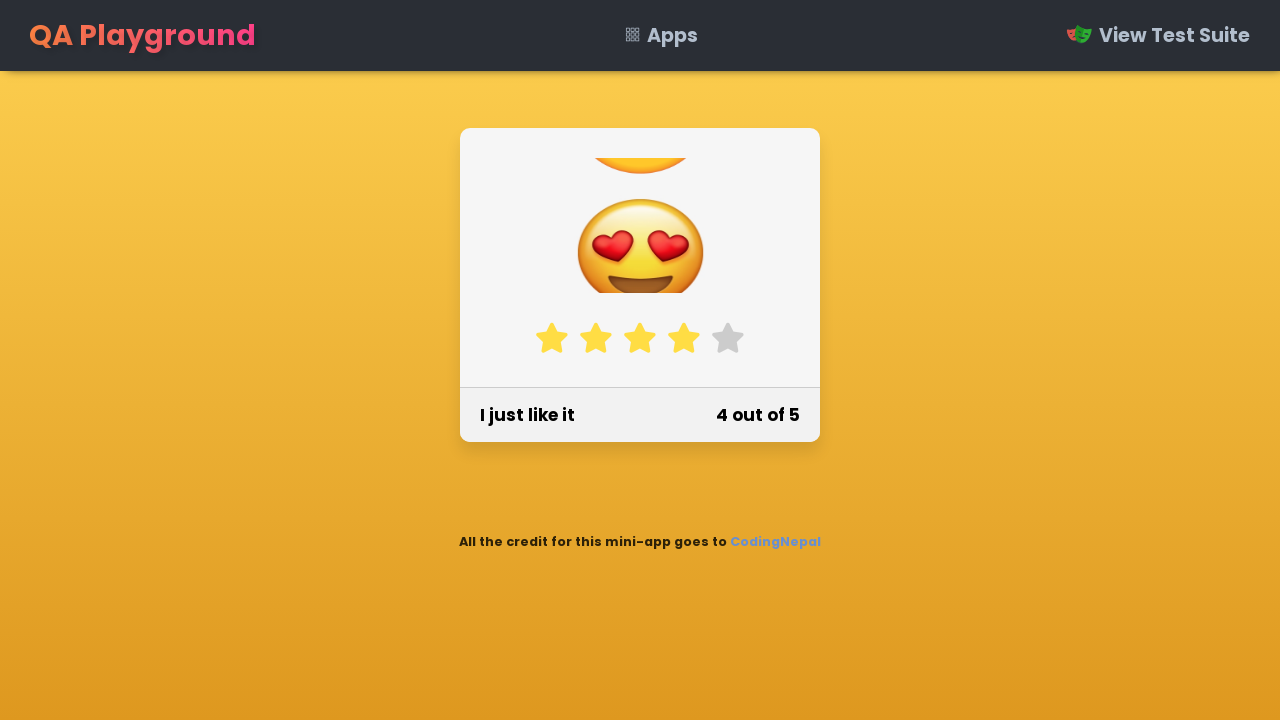

Clicked star 5 rating at (728, 338) on label[for='star-5']
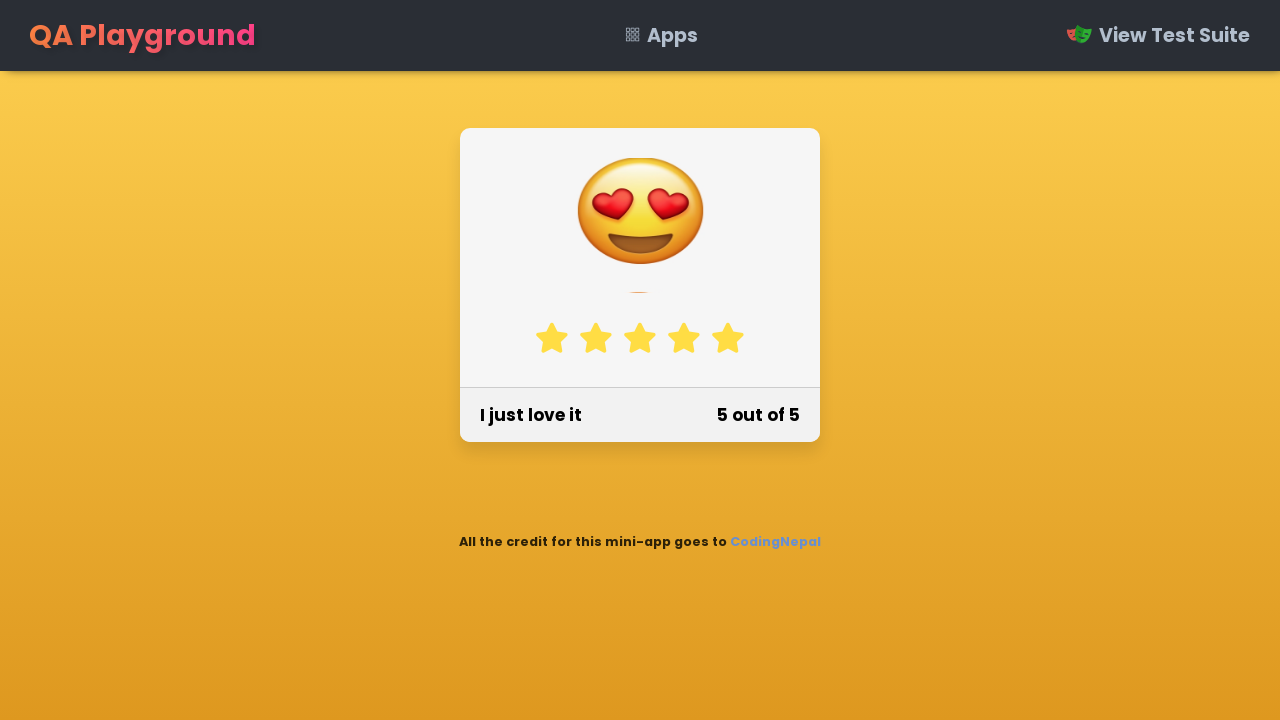

Verified no JS errors after clicking star 5
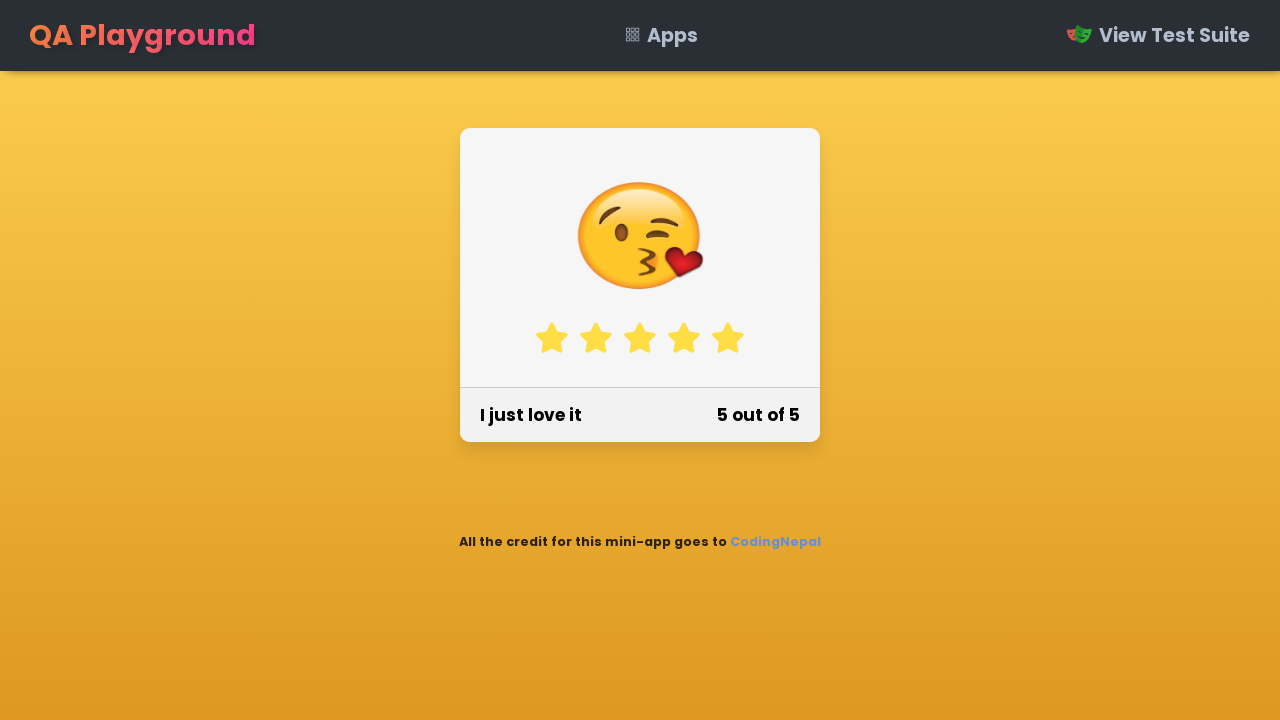

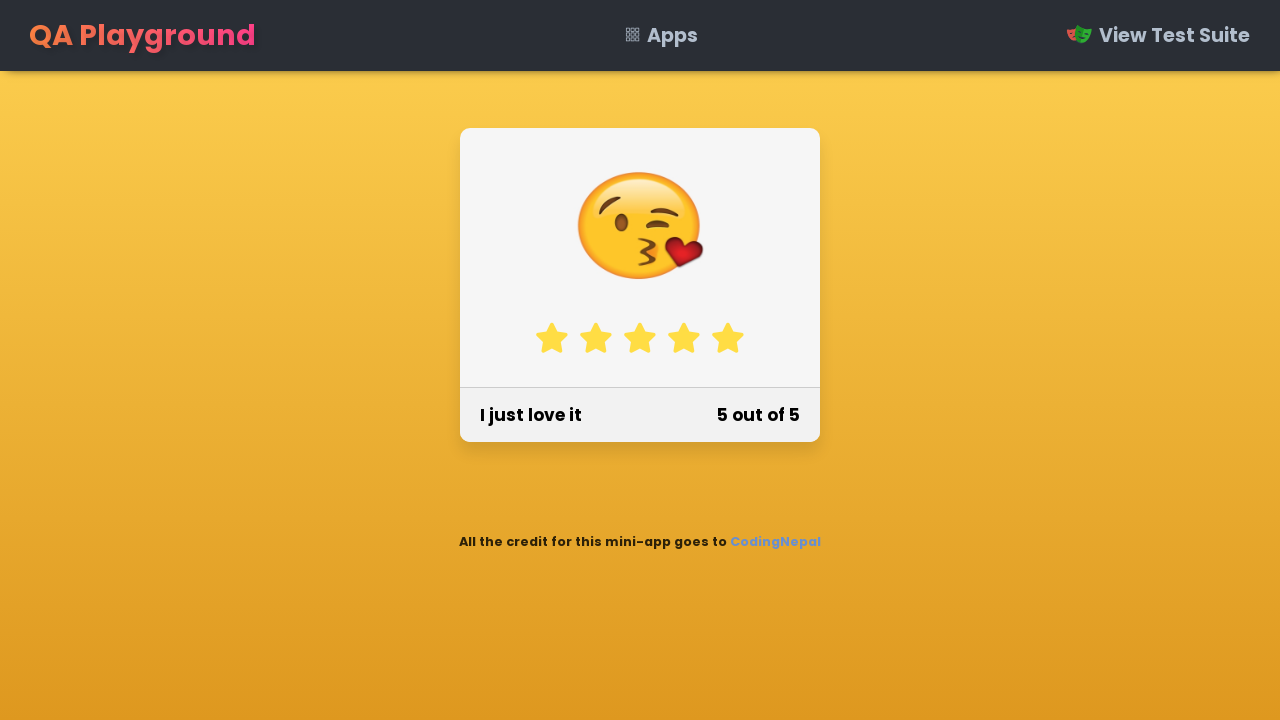